Searches for bus tickets from Paris to London on a specific date using the Redbus website

Starting URL: https://www.redbus.com/

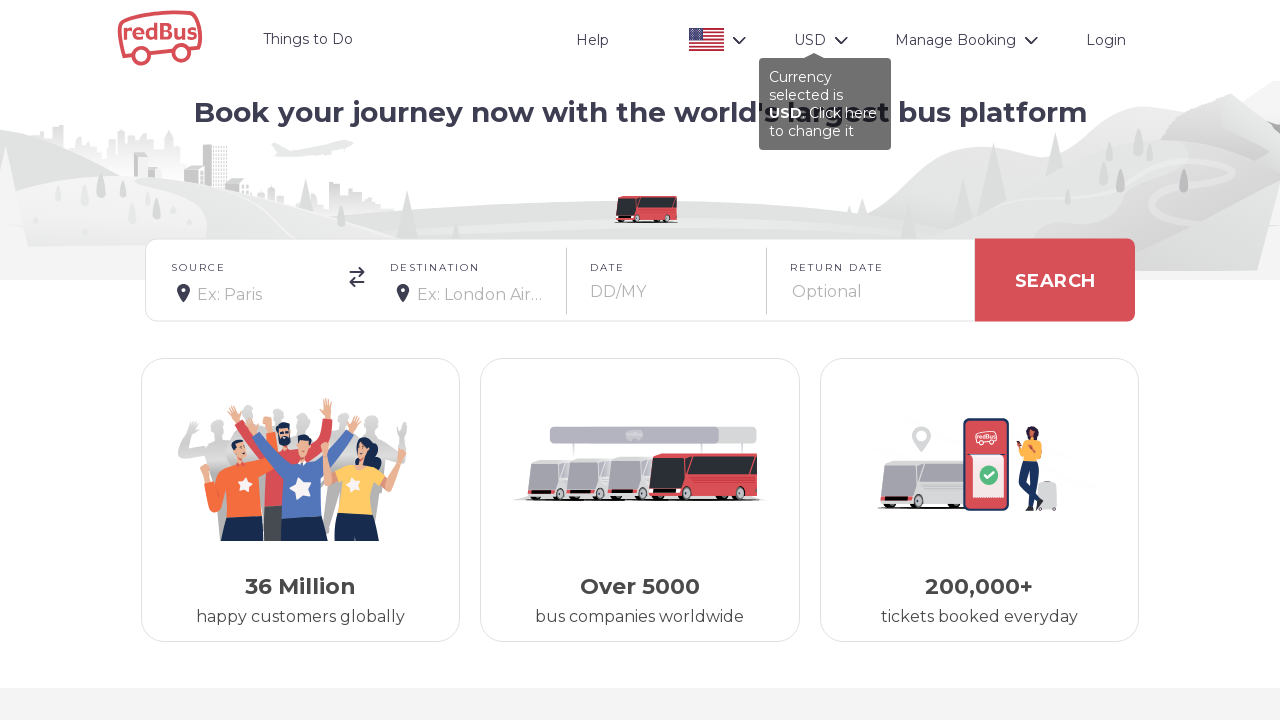

Filled source city field with 'Paris' on //div[@class='main-wrapper search-box-wrapper']/descendant::input[1]
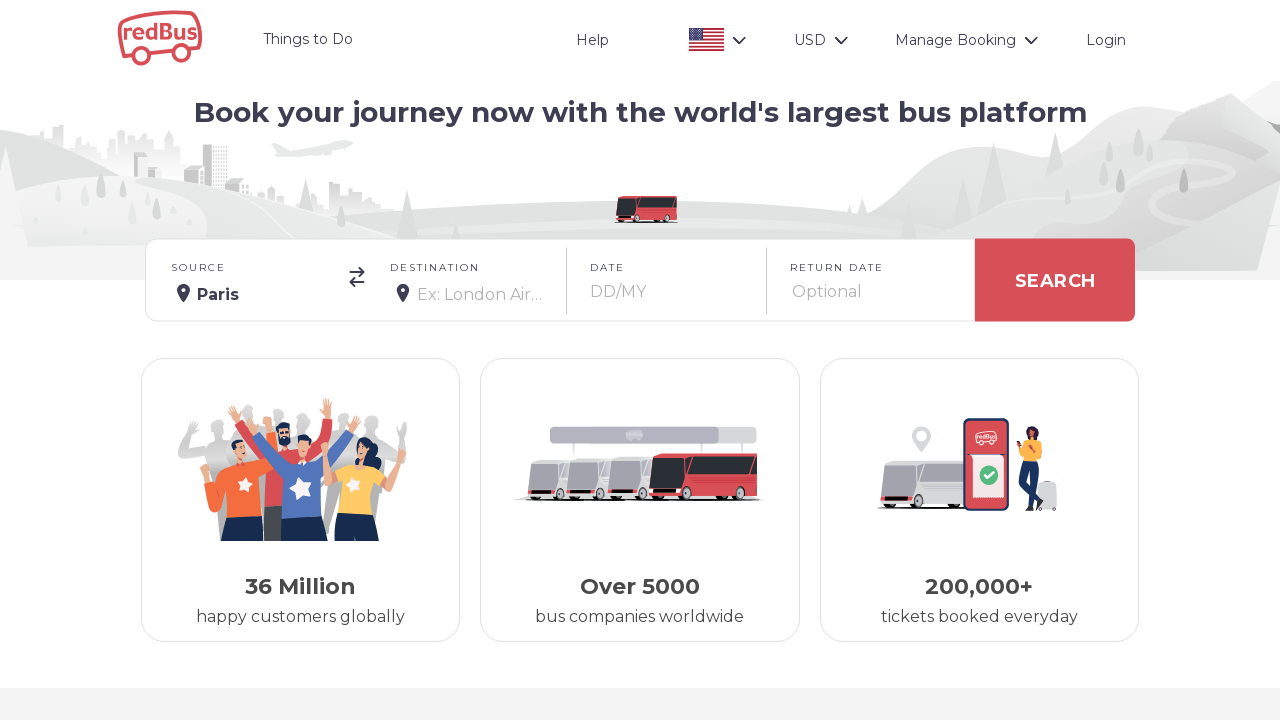

Waited 2 seconds for source city field to process
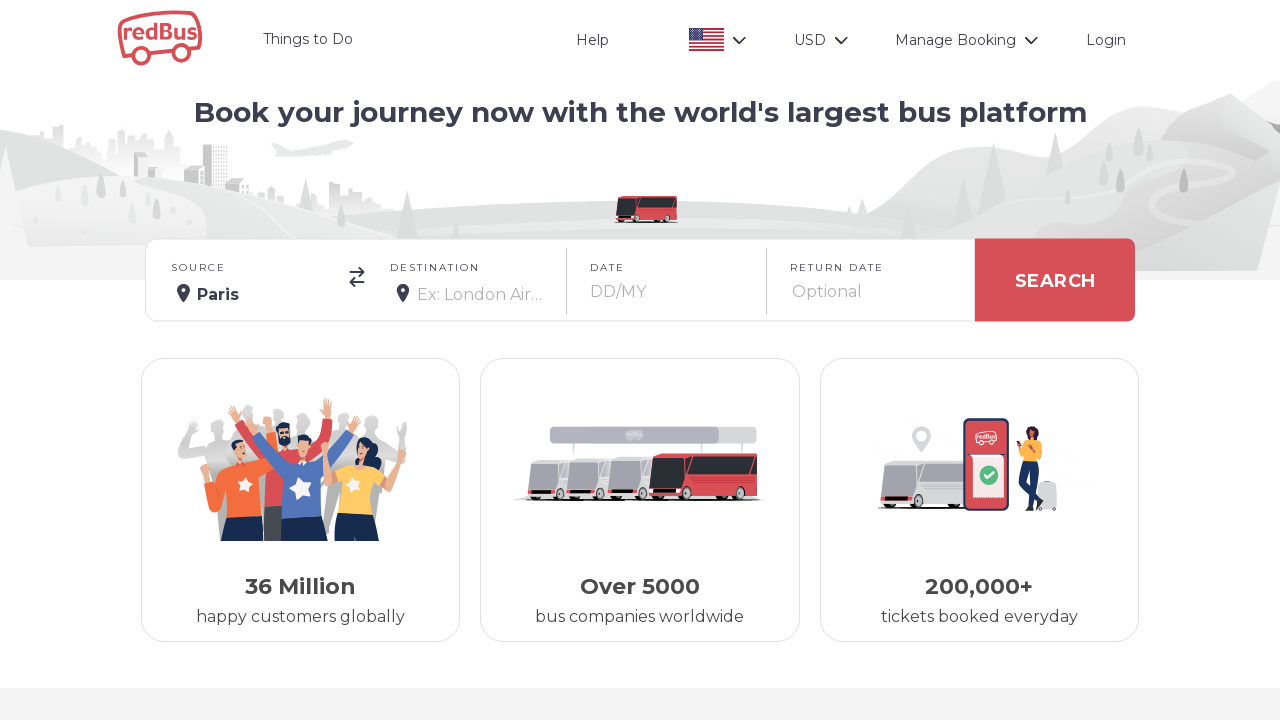

Filled destination city field with 'London' on //div[@class='main-wrapper search-box-wrapper']/descendant::input[2]
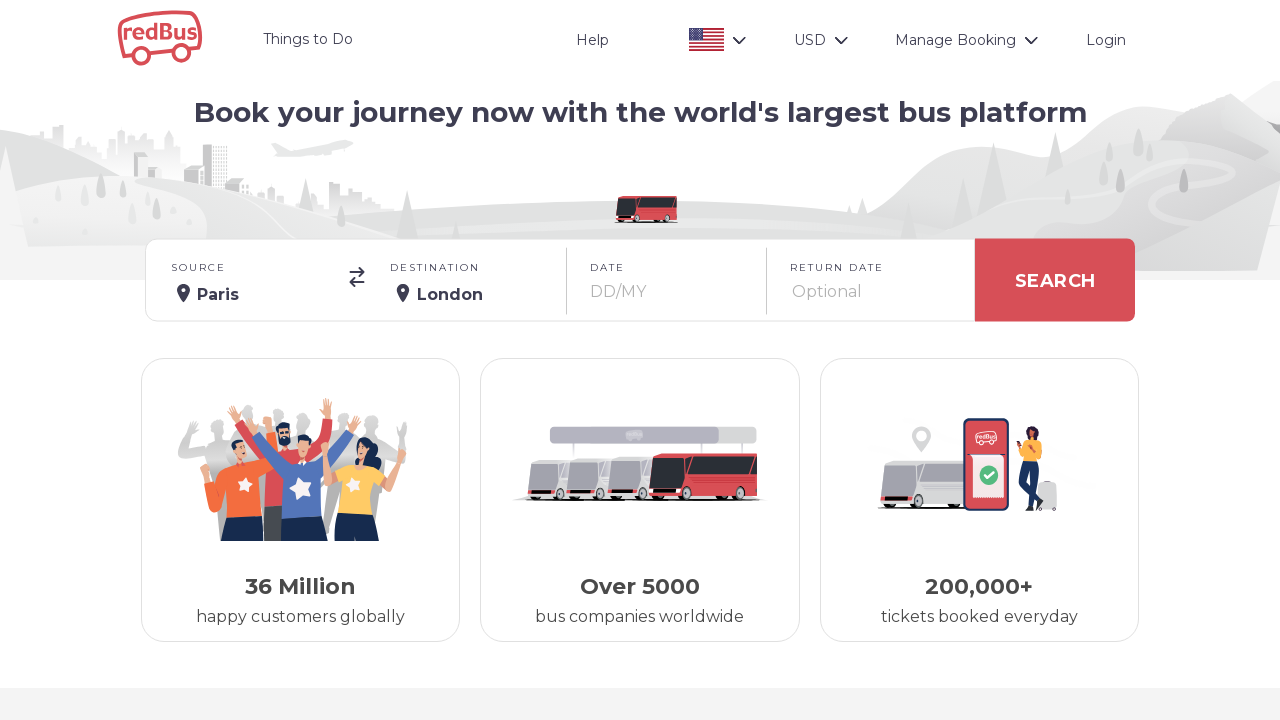

Waited 2 seconds for destination city field to process
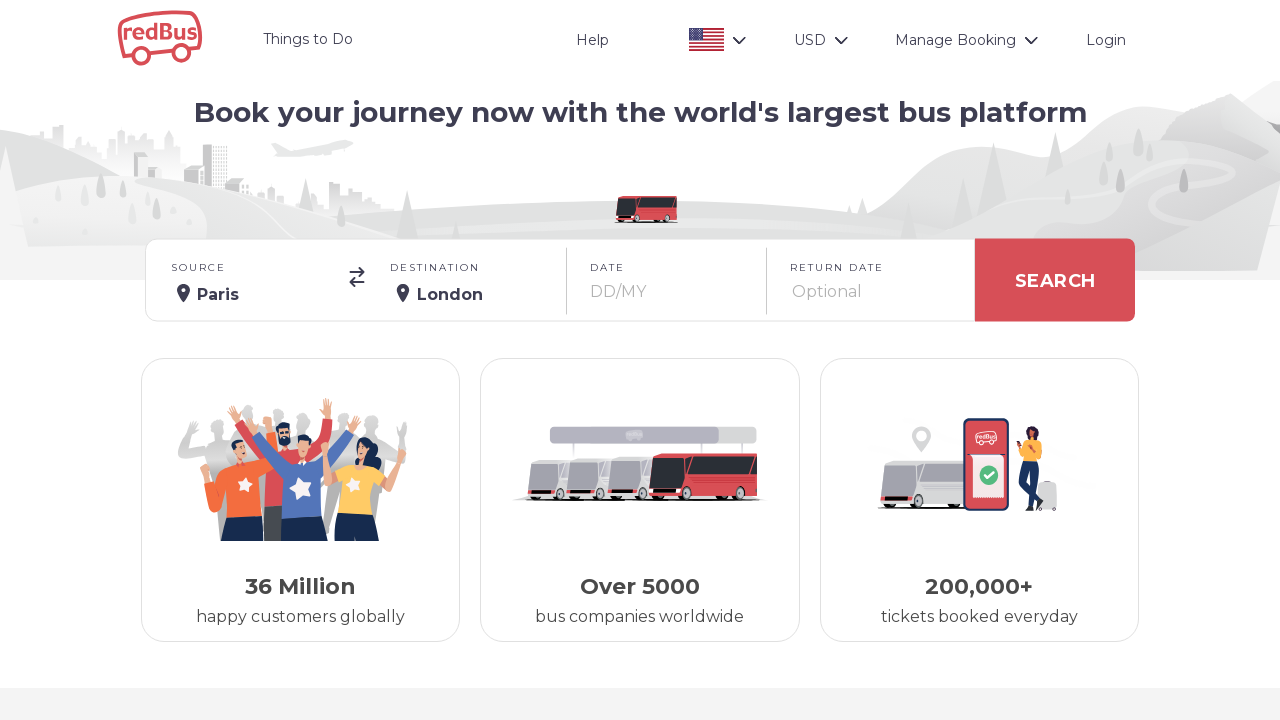

Clicked date picker to open calendar at (667, 280) on #date-box
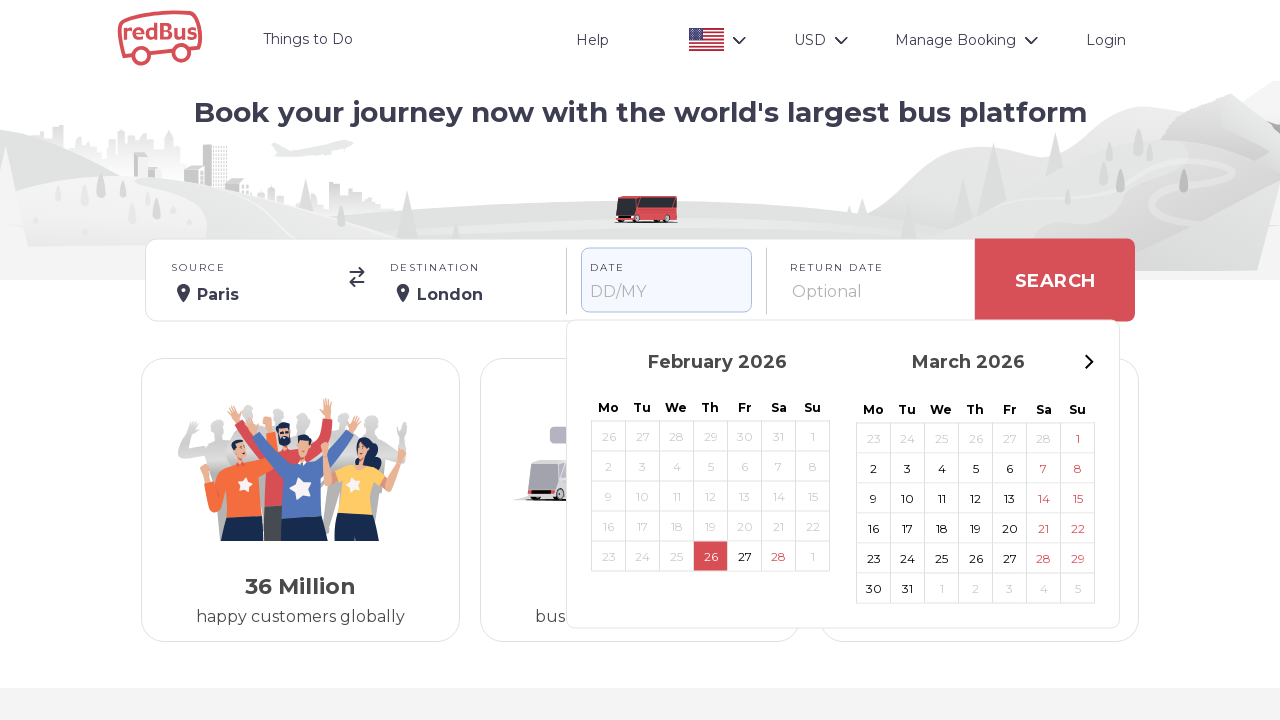

Waited 1 second for calendar to load
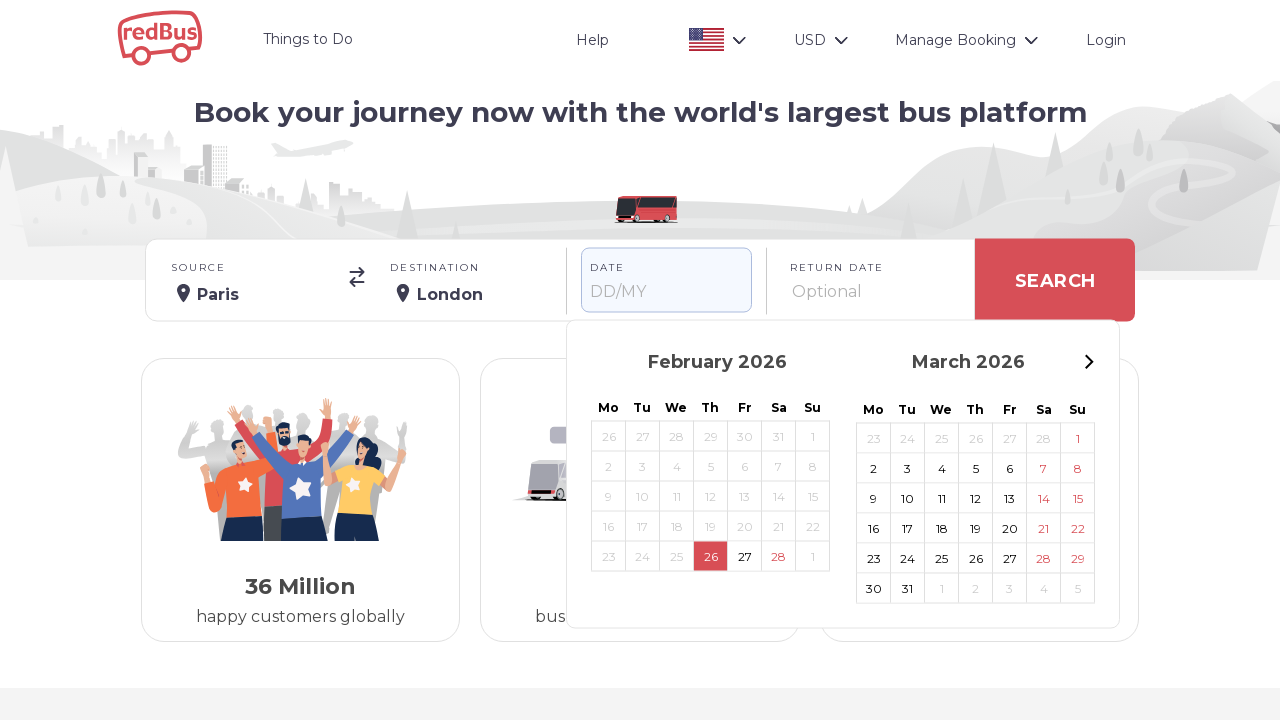

Selected travel date from calendar at (778, 556) on xpath=//div[@class='DatePicker__CalendarContainer-sc-1x9sb82-0 bkhtIz']/descenda
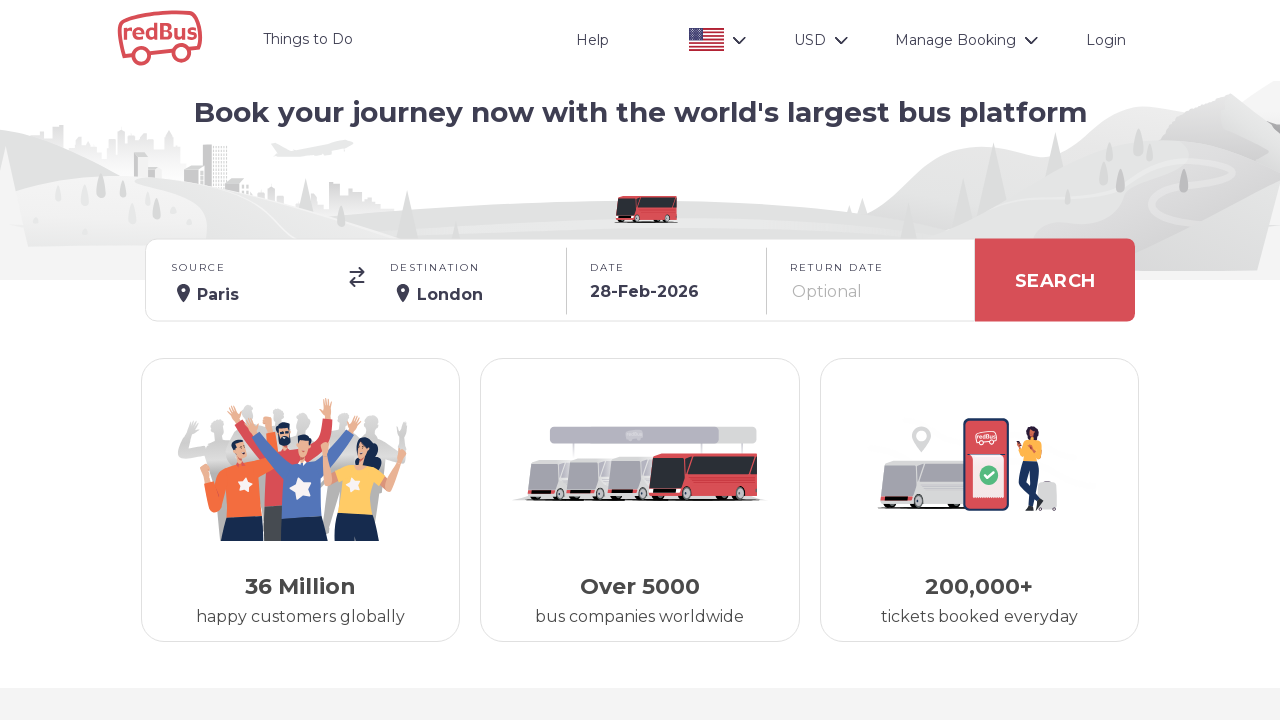

Waited 1 second for date selection to process
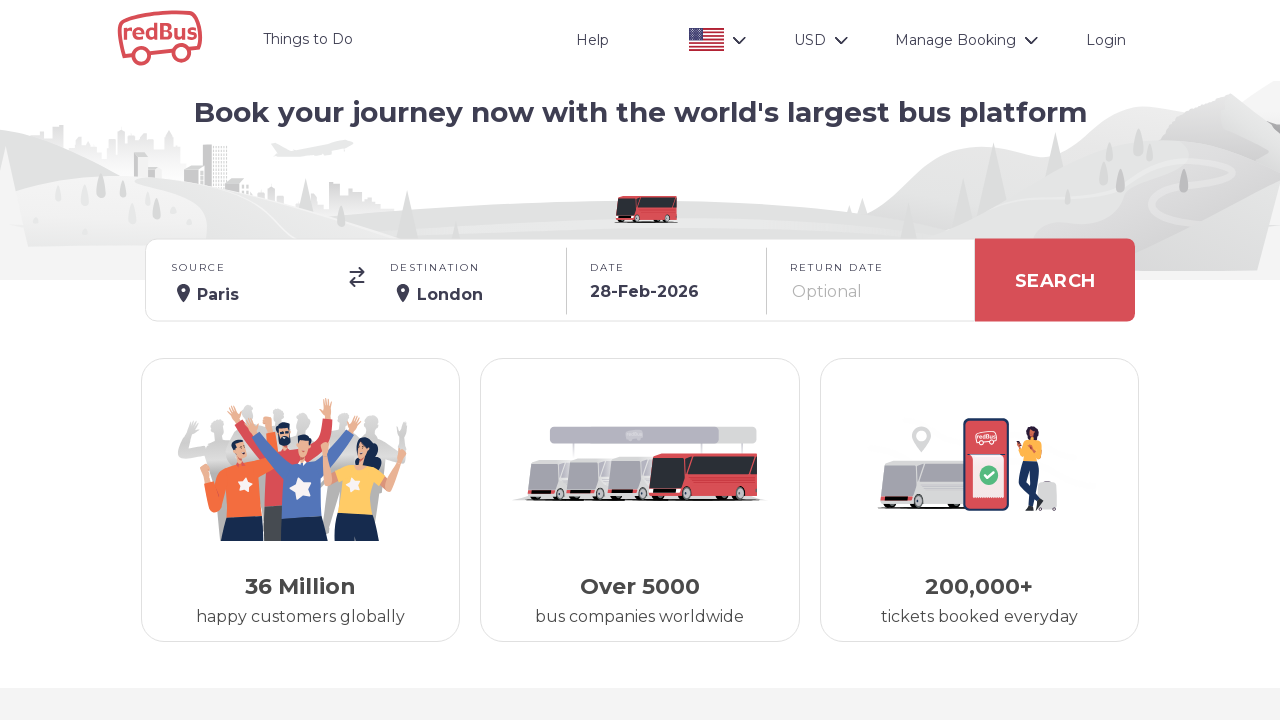

Clicked search button to search for bus tickets from Paris to London at (1055, 280) on #search_butn
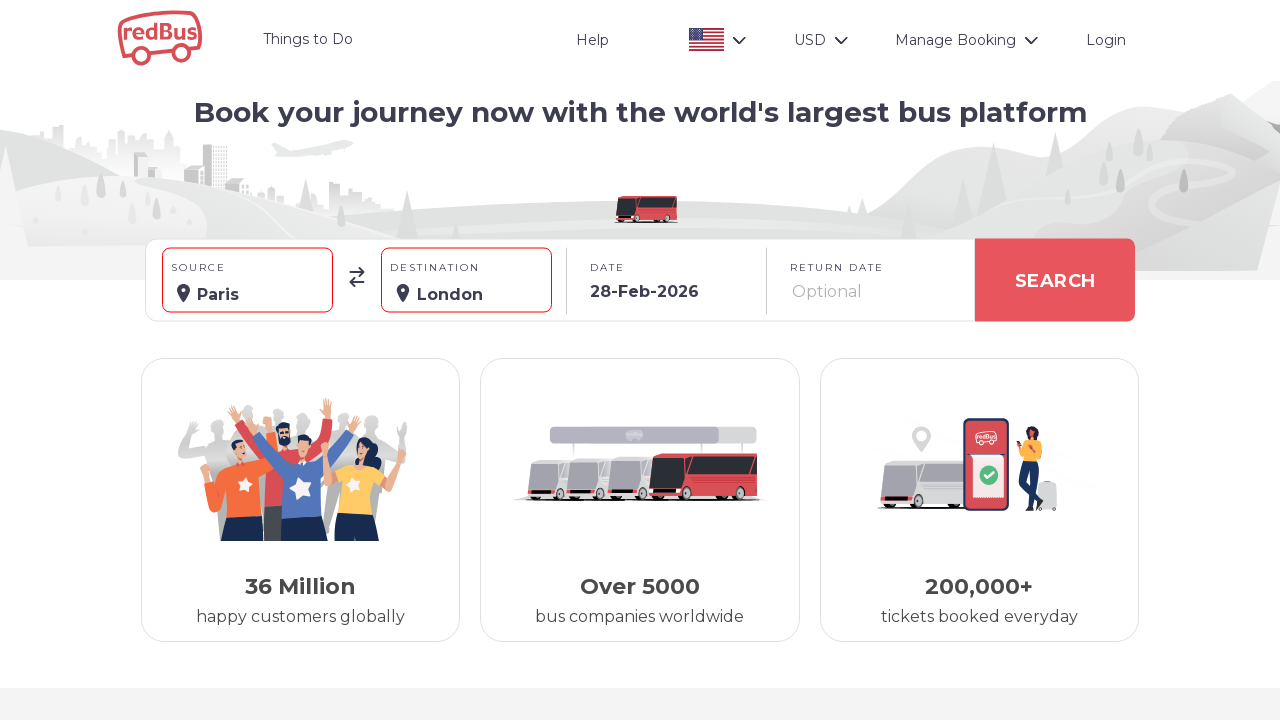

Waited 3 seconds for search results to load
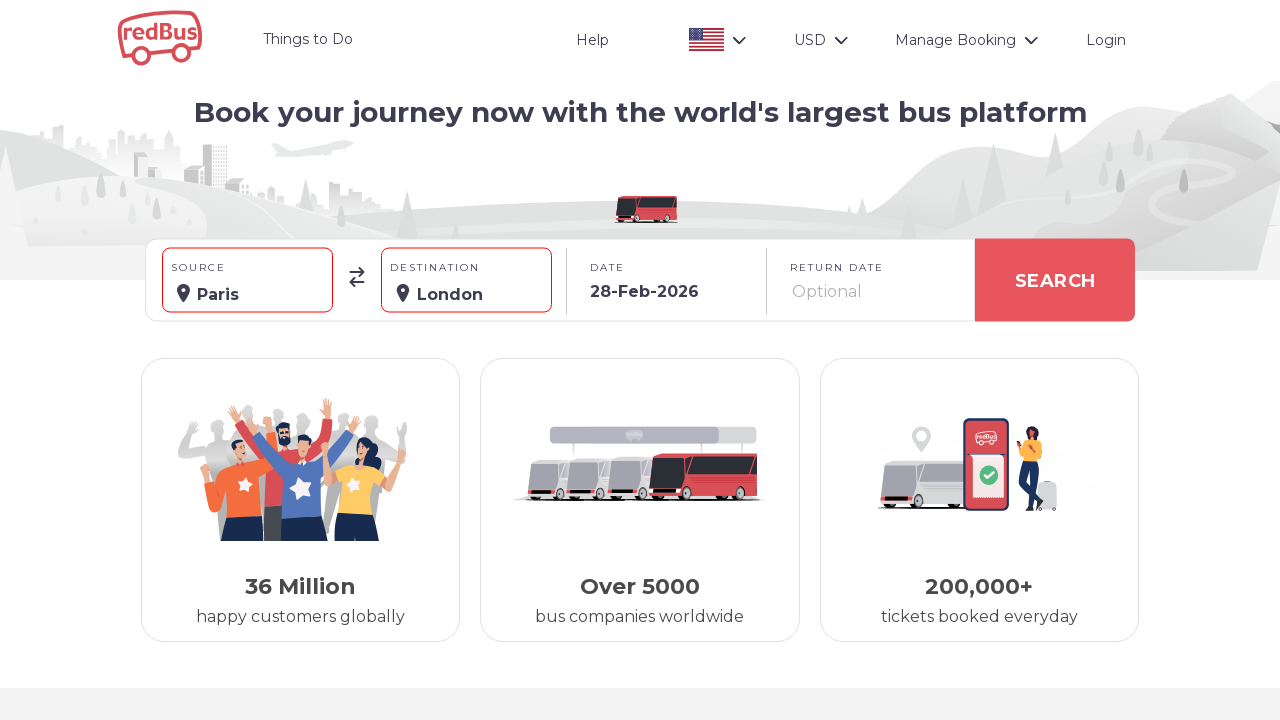

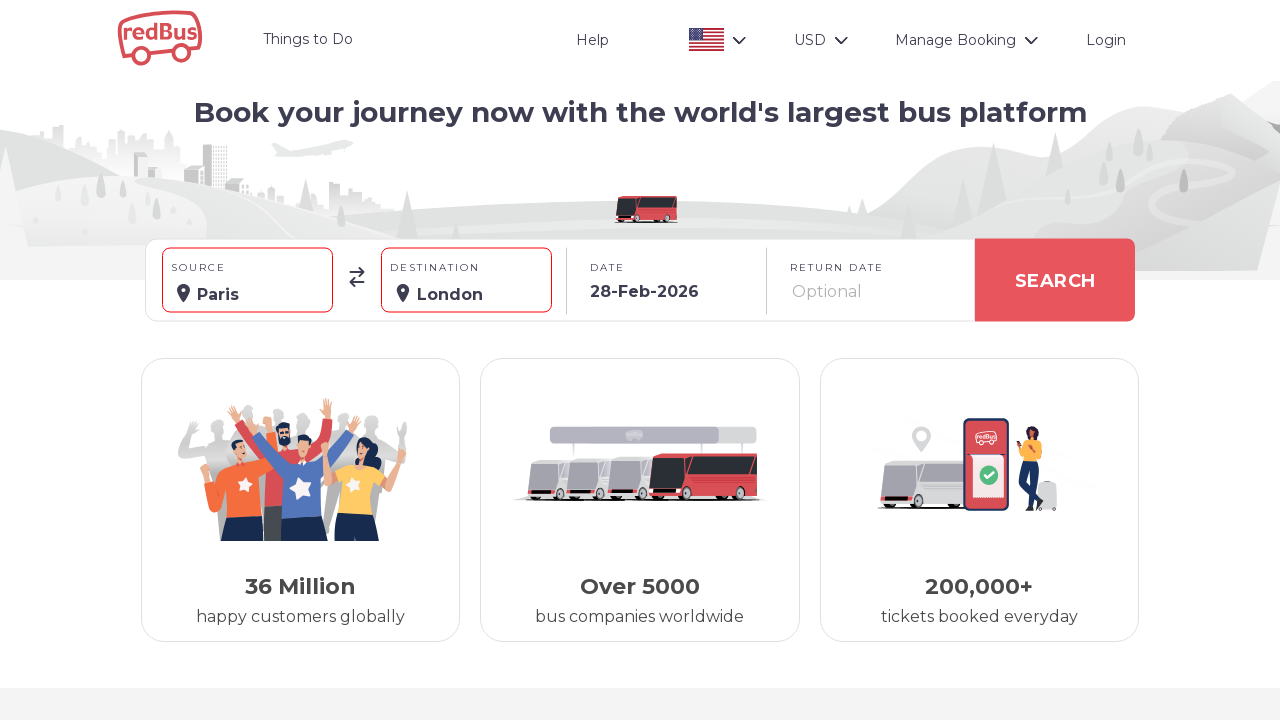